Opens the ACE Engineering Academy website, maximizes the window, and retrieves the page title and current URL

Starting URL: https://www.aceenggacademy.com

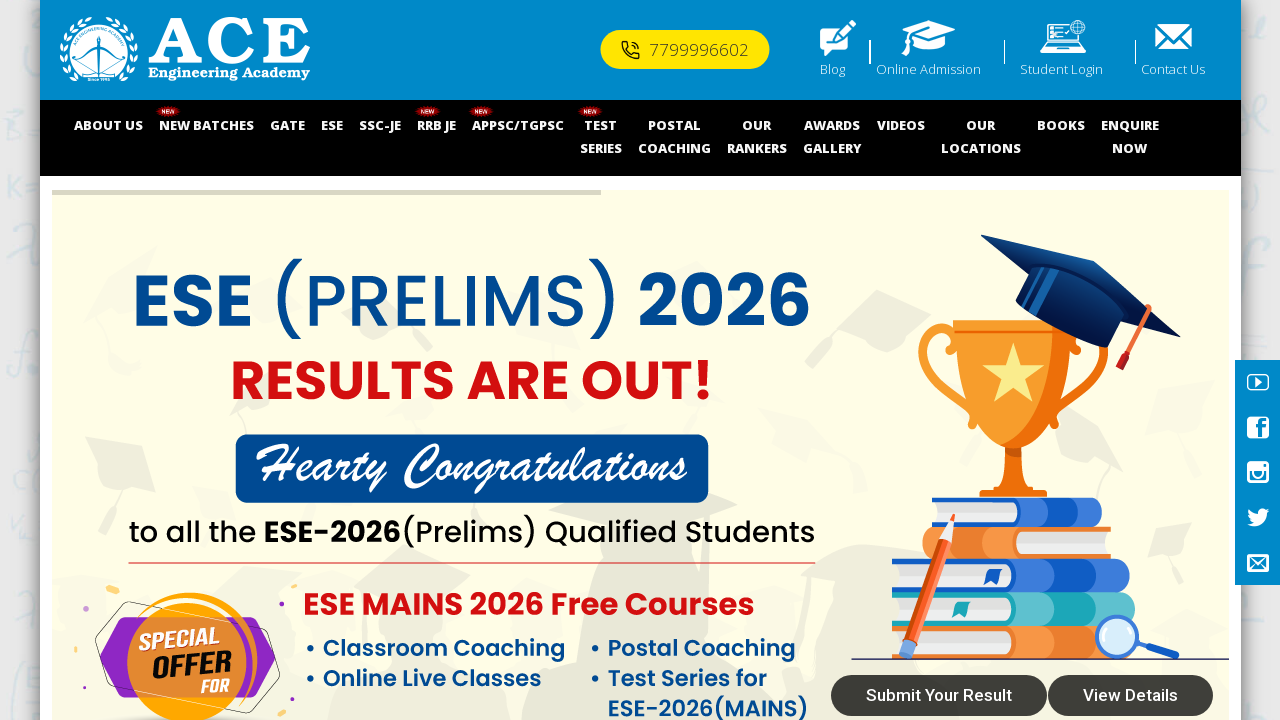

Waited for page to reach domcontentloaded state
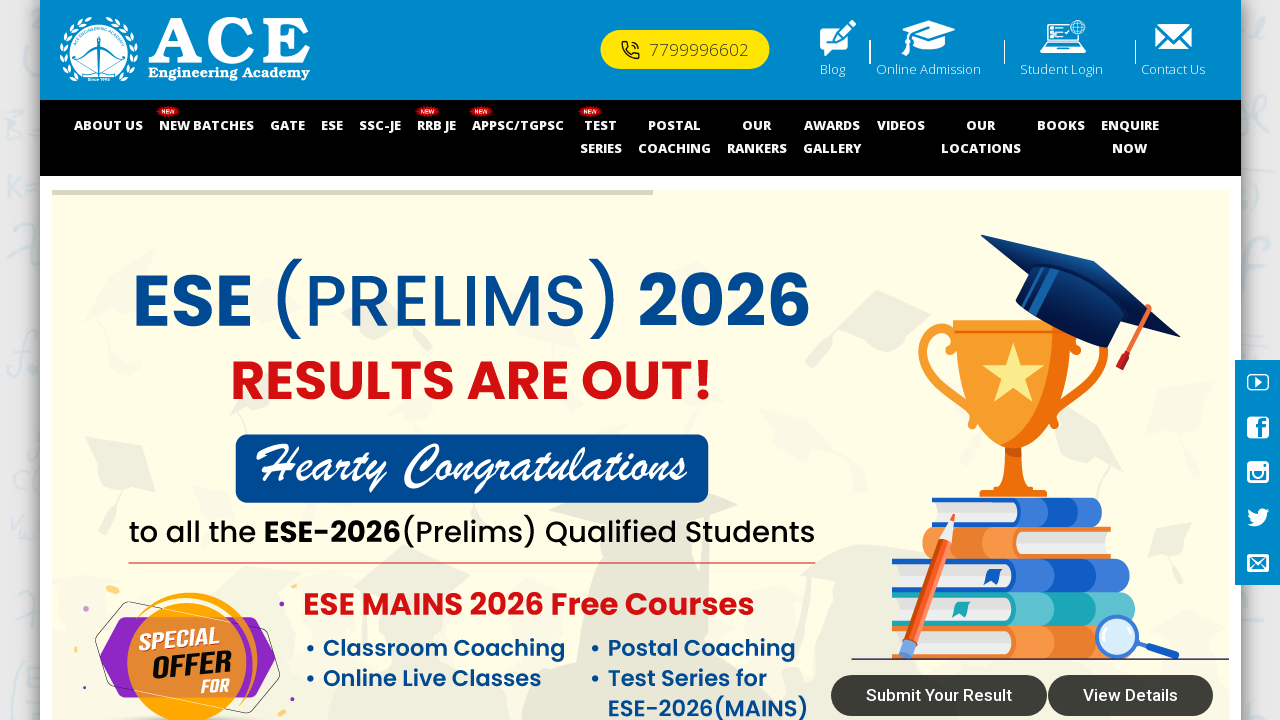

Retrieved page title: ACE Engineering Academy - Leading institute for ESE / GATE / PSUs/ SSC. - ACE Engineering Academy
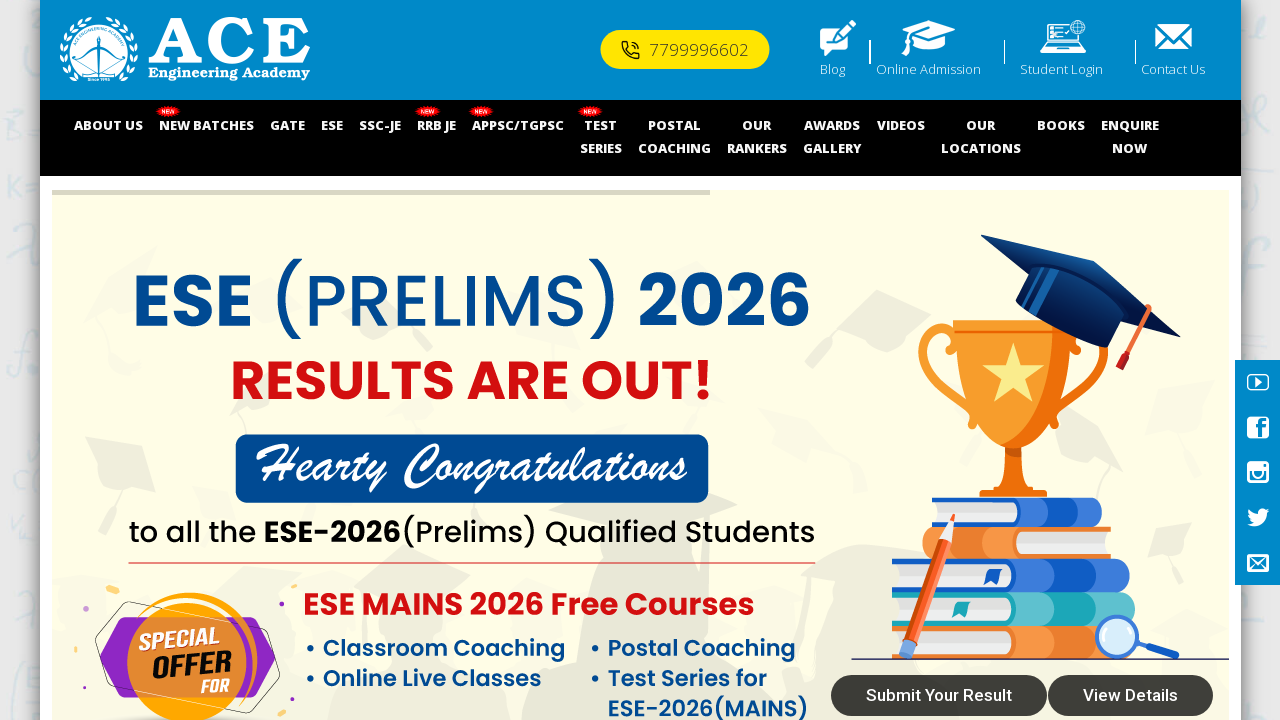

Retrieved current URL: https://www.aceenggacademy.com/
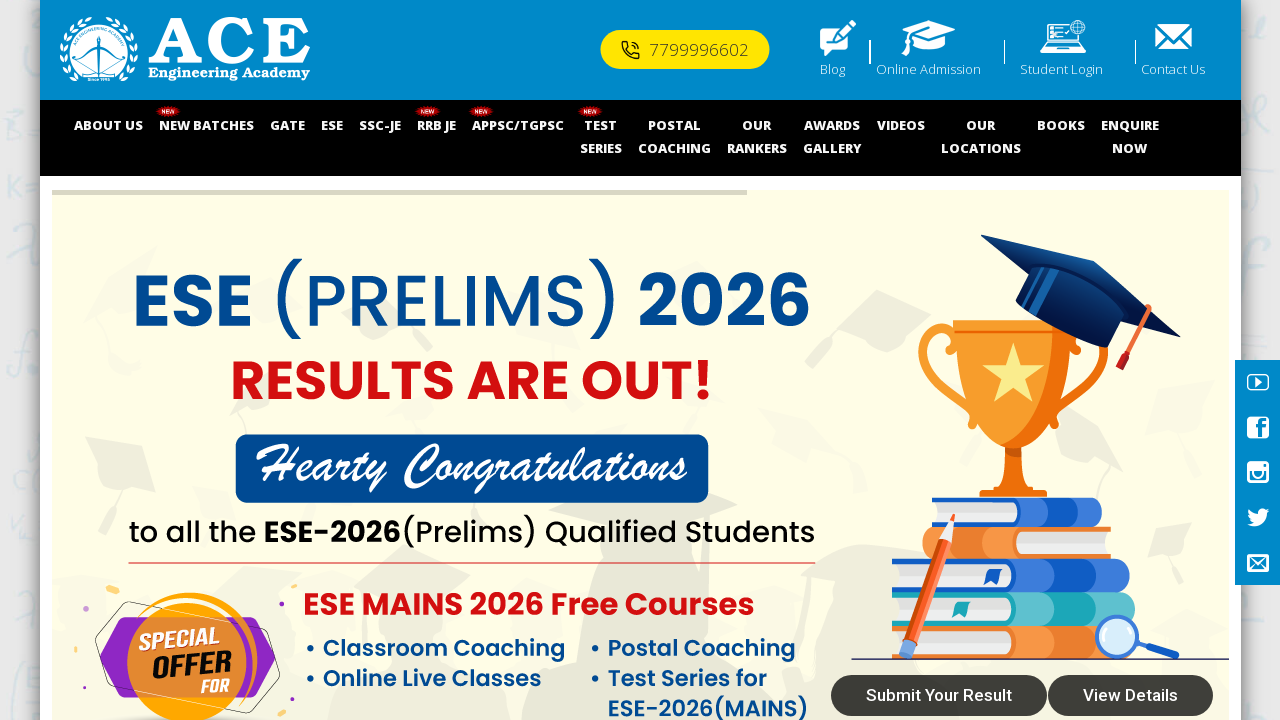

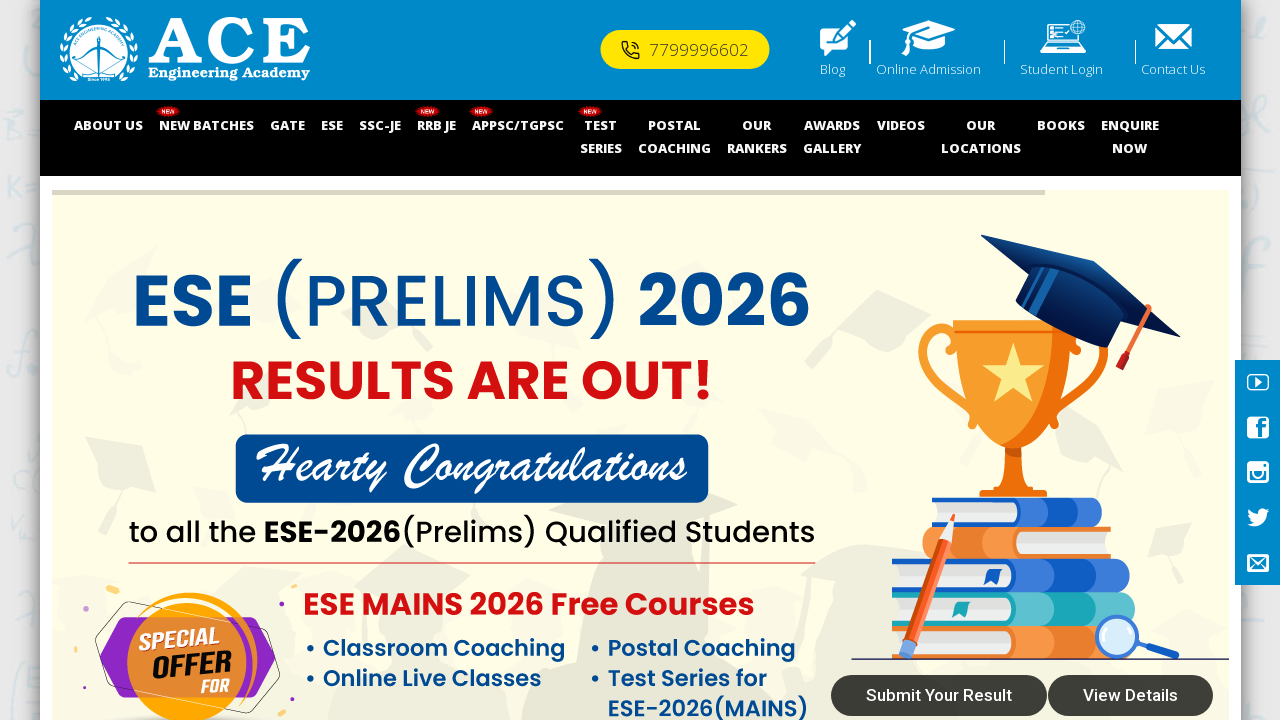